Tests the text box form on DemoQA by filling in user name, email, current address, and permanent address fields, then submitting the form.

Starting URL: https://demoqa.com/text-box

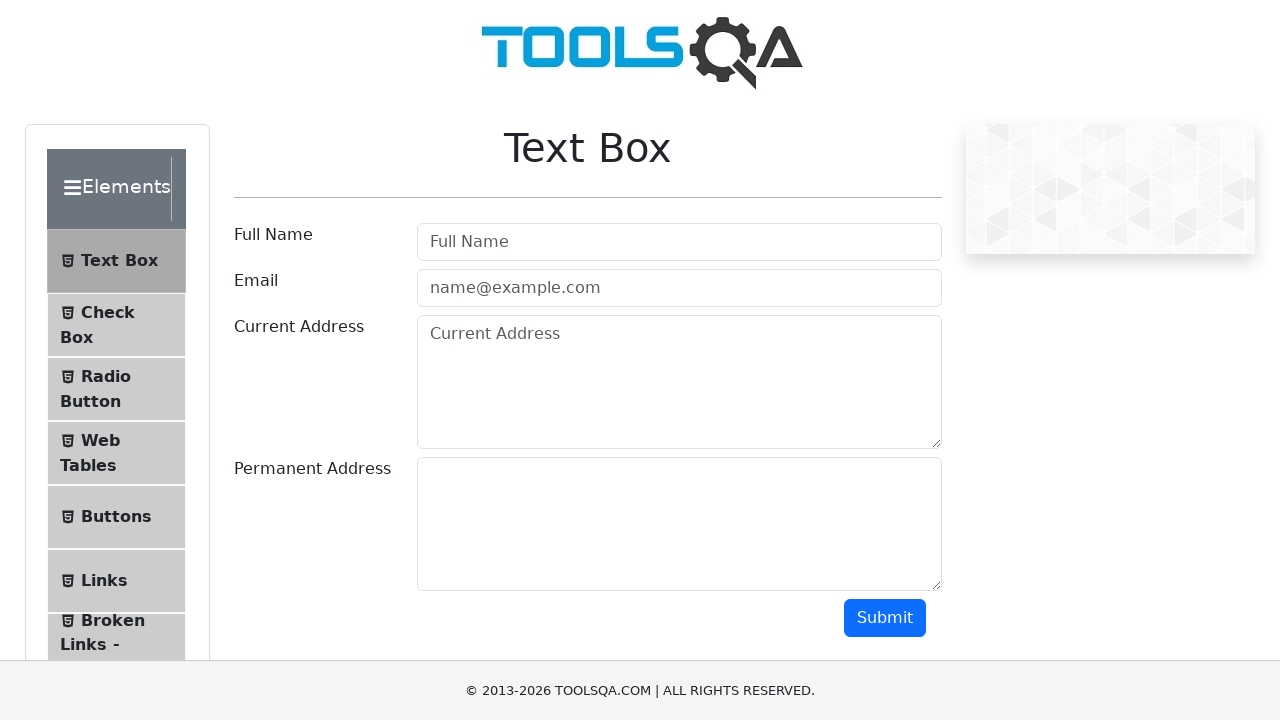

Filled in user name field with 'Daniel' on #userName
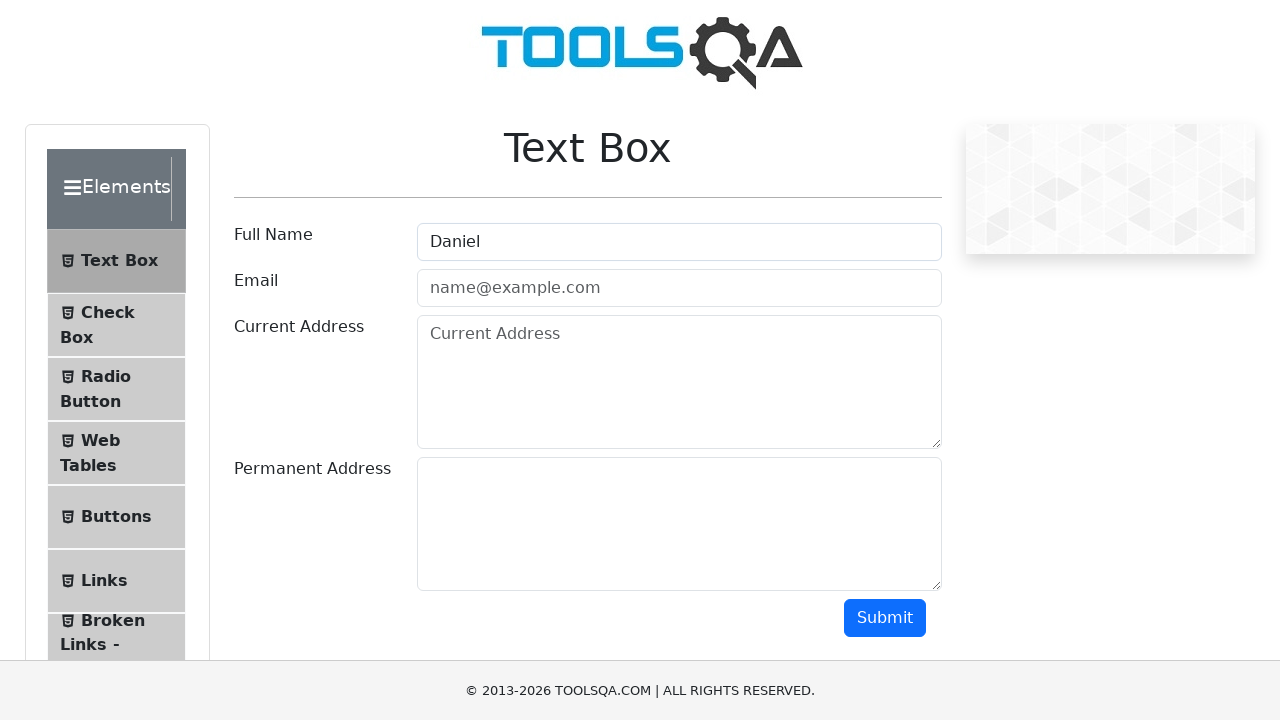

Filled in email field with 'dflyate@gmail.com' on #userEmail
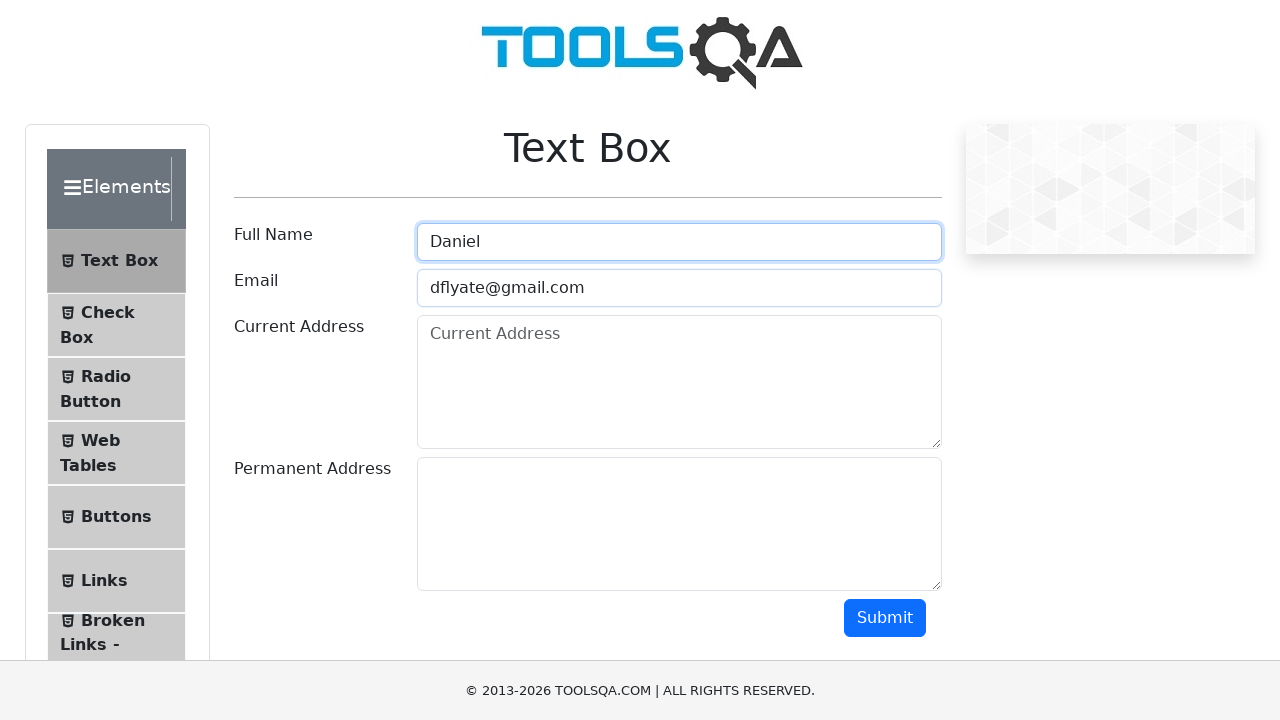

Filled in current address field with 'calle falsa' on #currentAddress
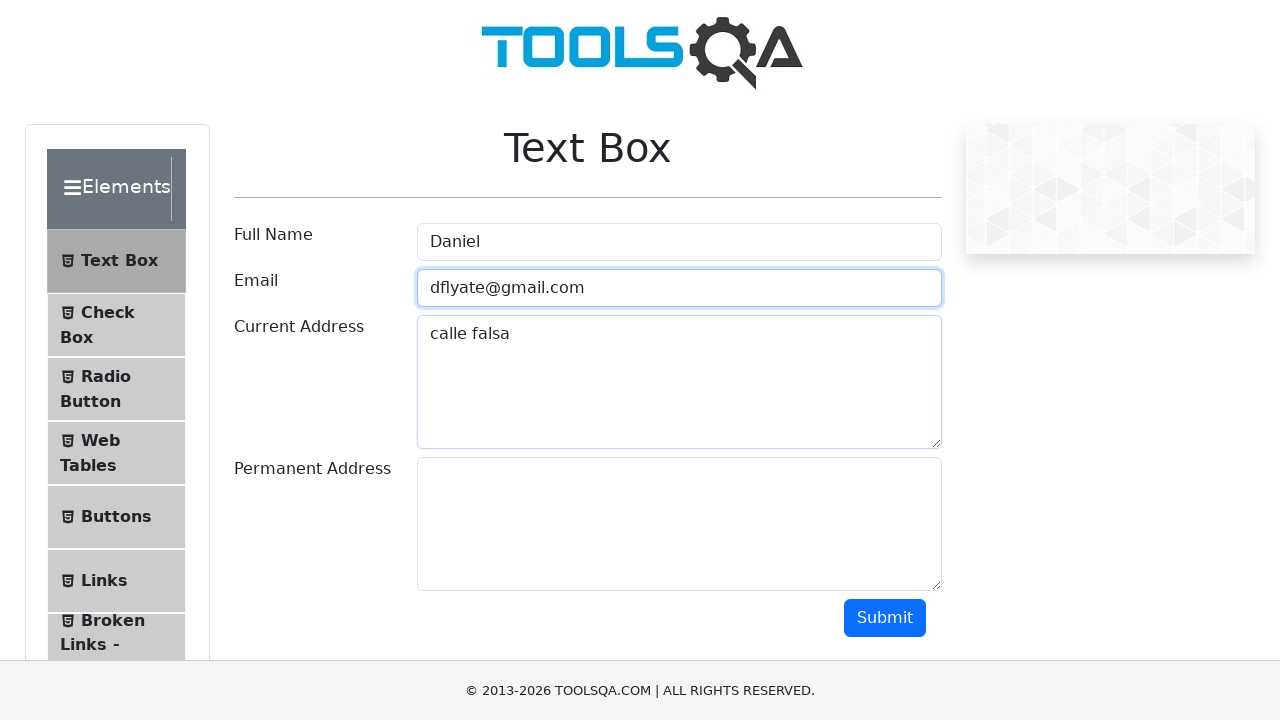

Filled in permanent address field with 'falllle' on #permanentAddress
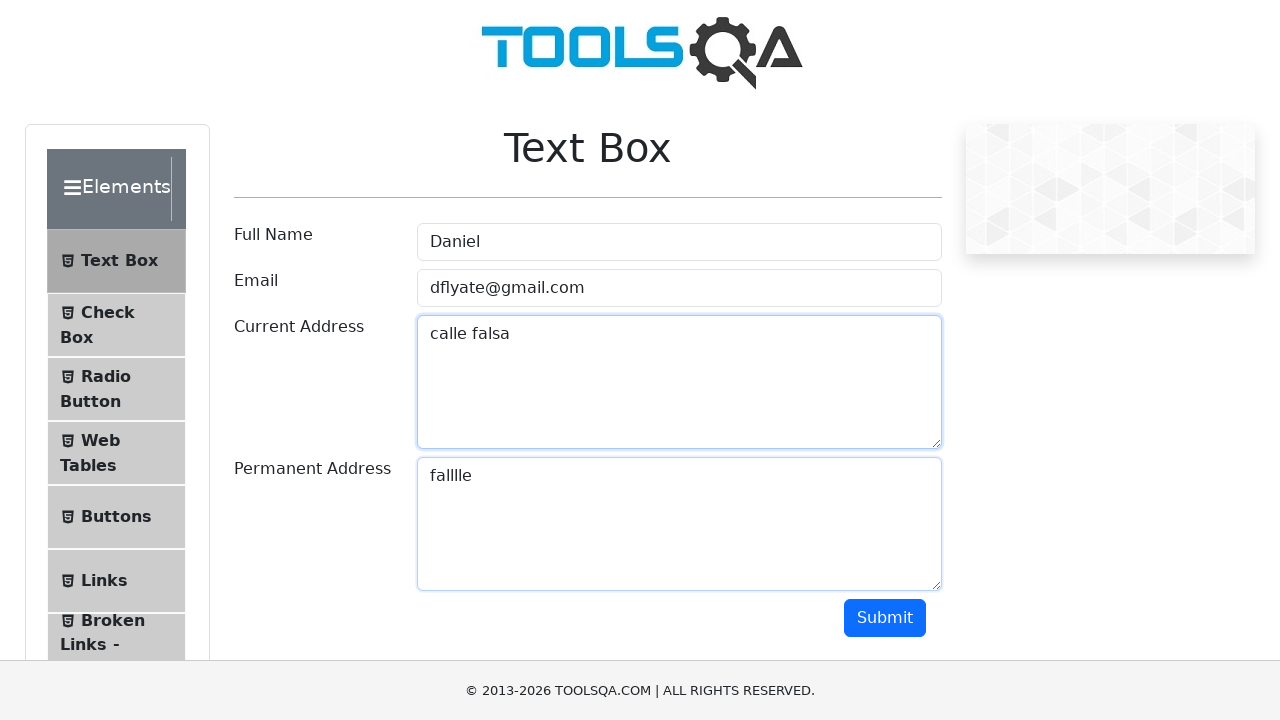

Scrolled down to make submit button visible
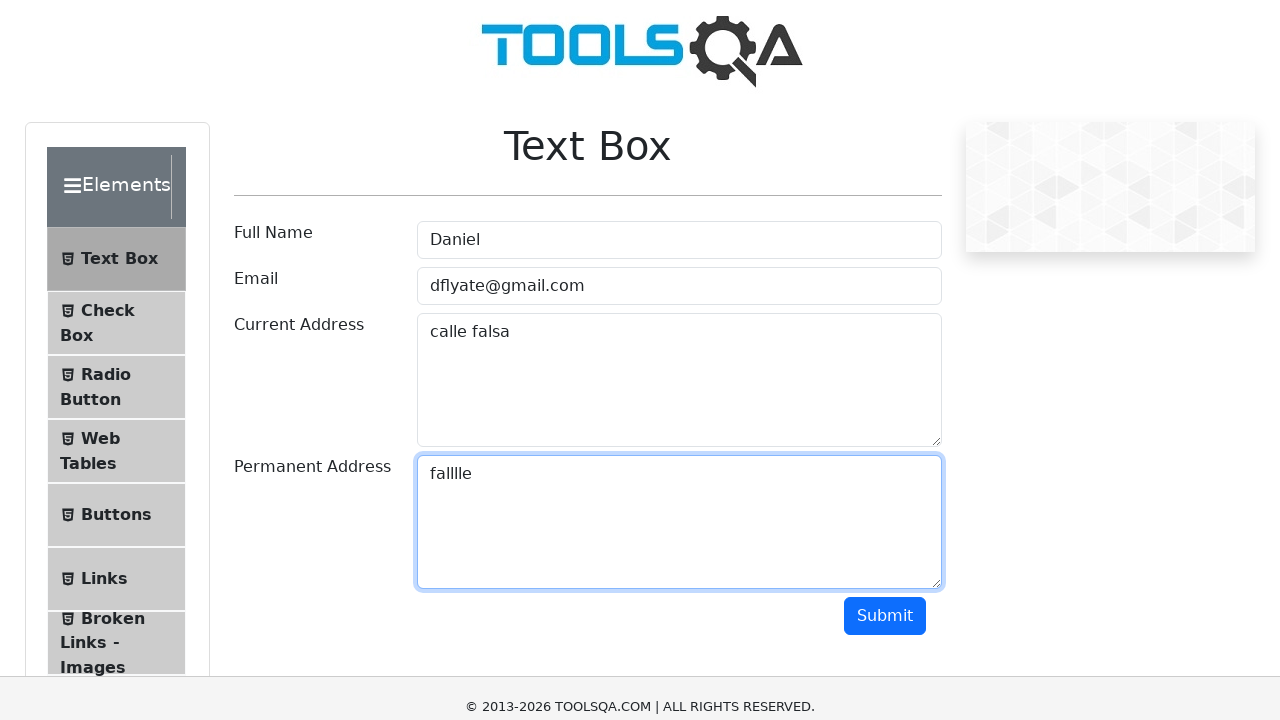

Clicked the submit button at (885, 118) on #submit
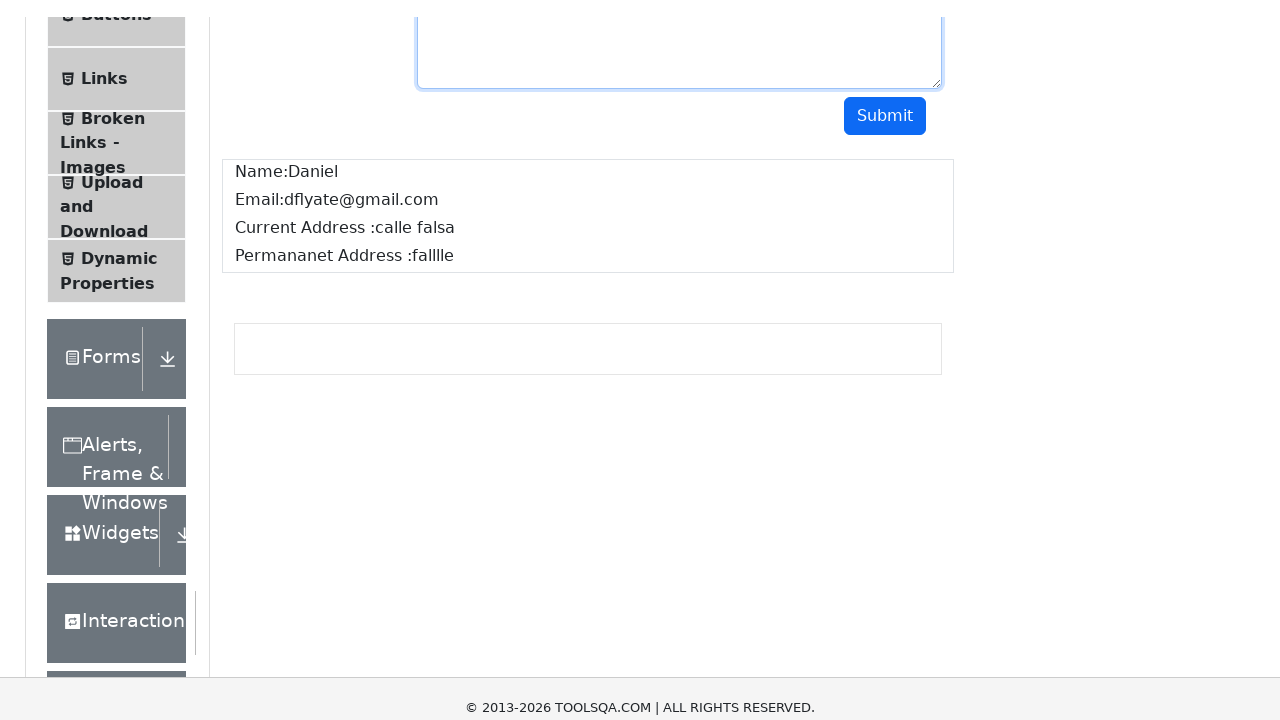

Form output appeared after submission
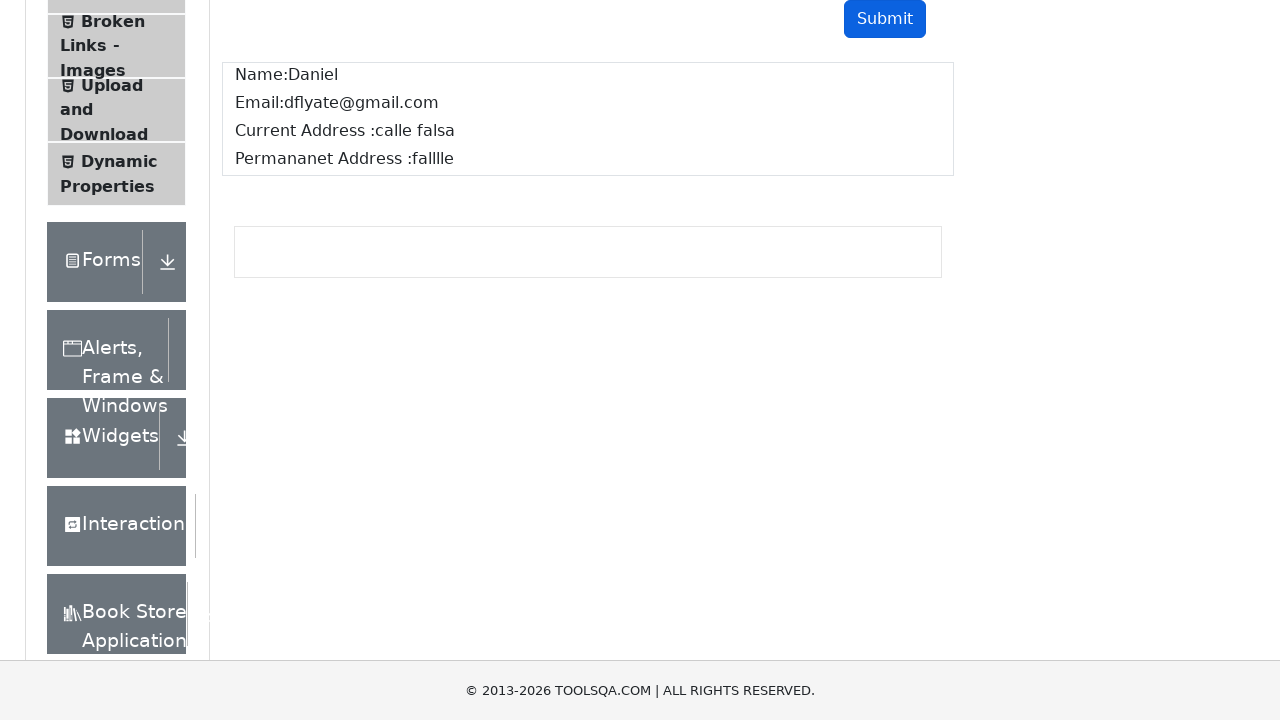

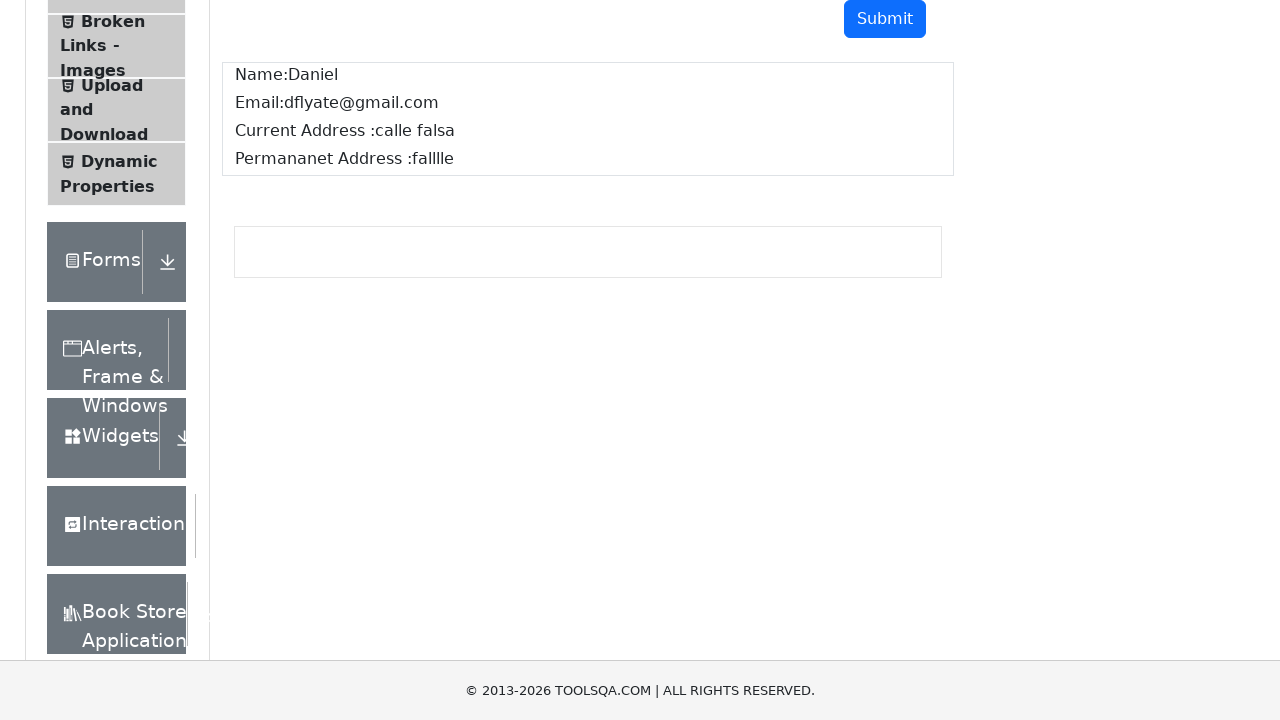